Tests page redirection by clicking links and verifying navigation to status codes page

Starting URL: https://the-internet.herokuapp.com/redirector

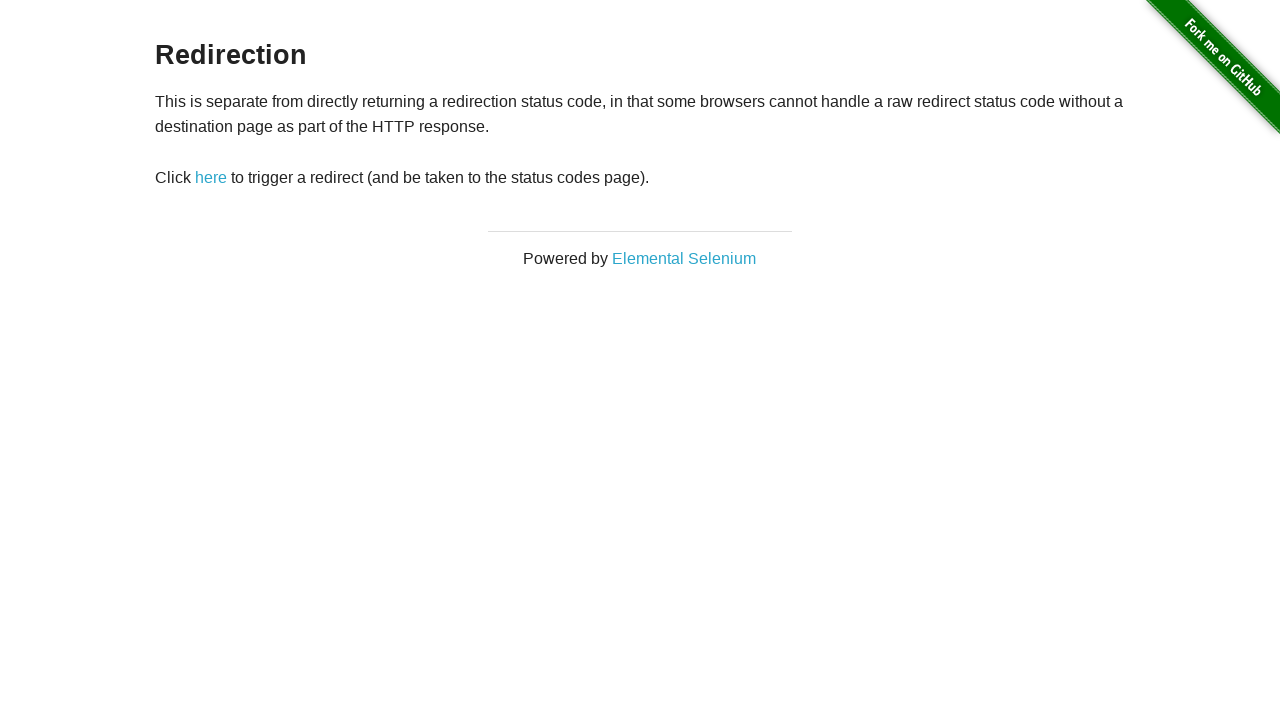

Clicked 'here' link to trigger redirect at (211, 178) on text=here
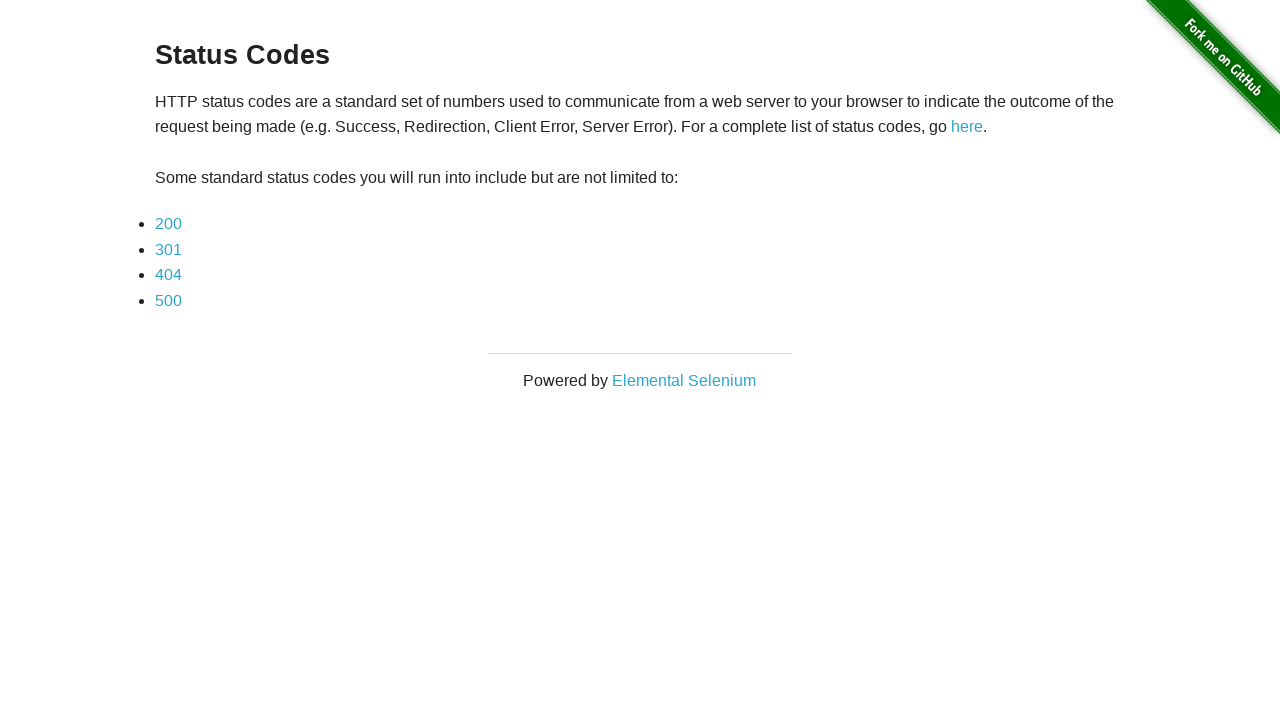

Waited for h3 element on Status Codes page
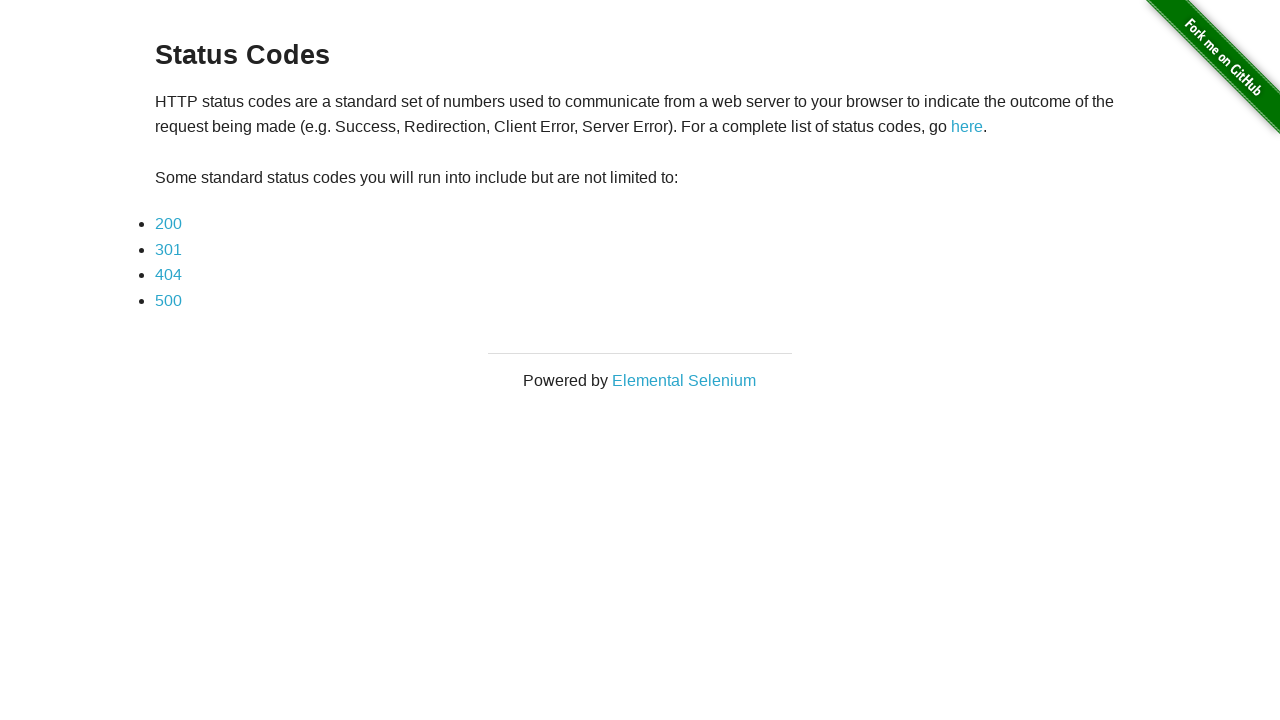

Verified page title is 'Status Codes'
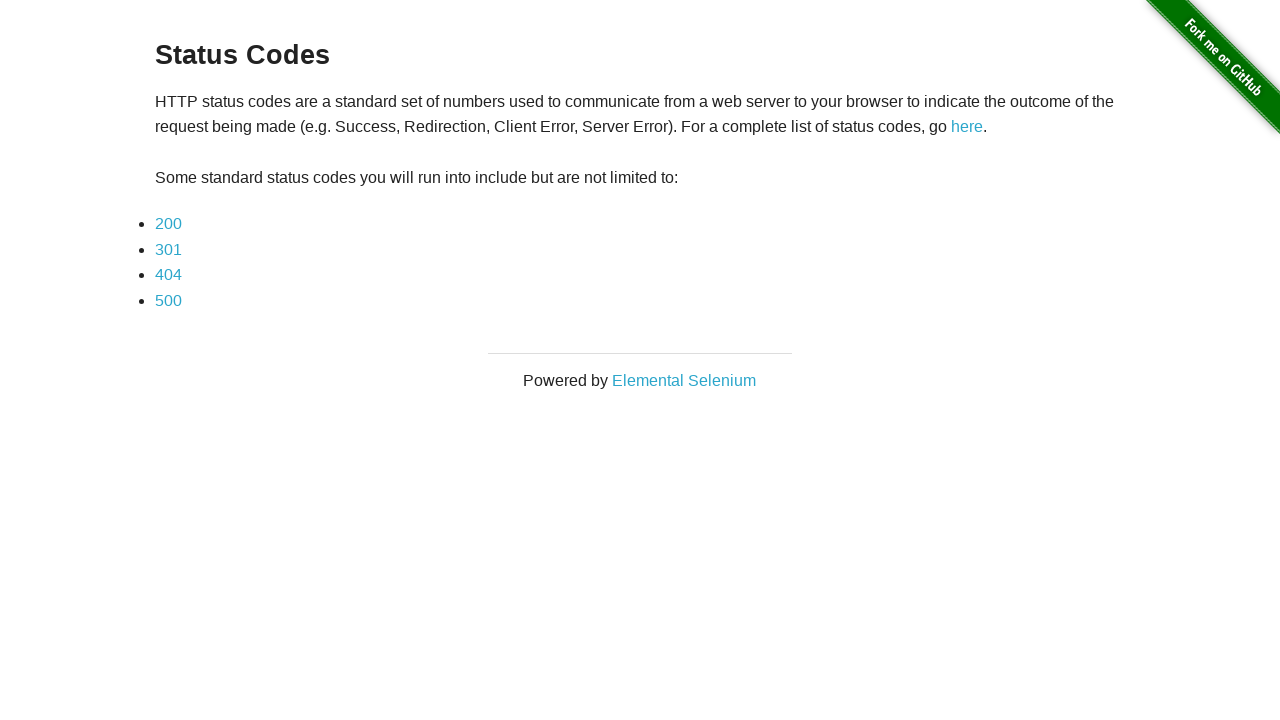

Clicked 500 status code link at (168, 300) on text=500
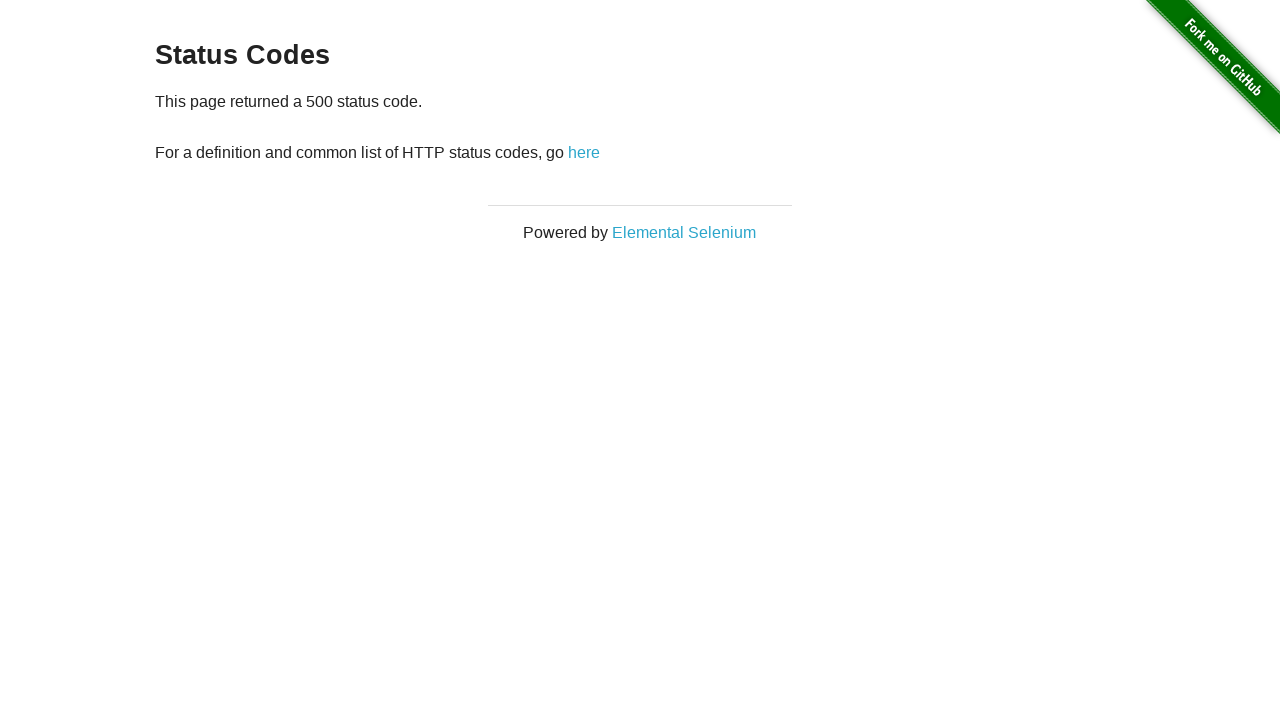

Waited for content paragraph on 500 status page
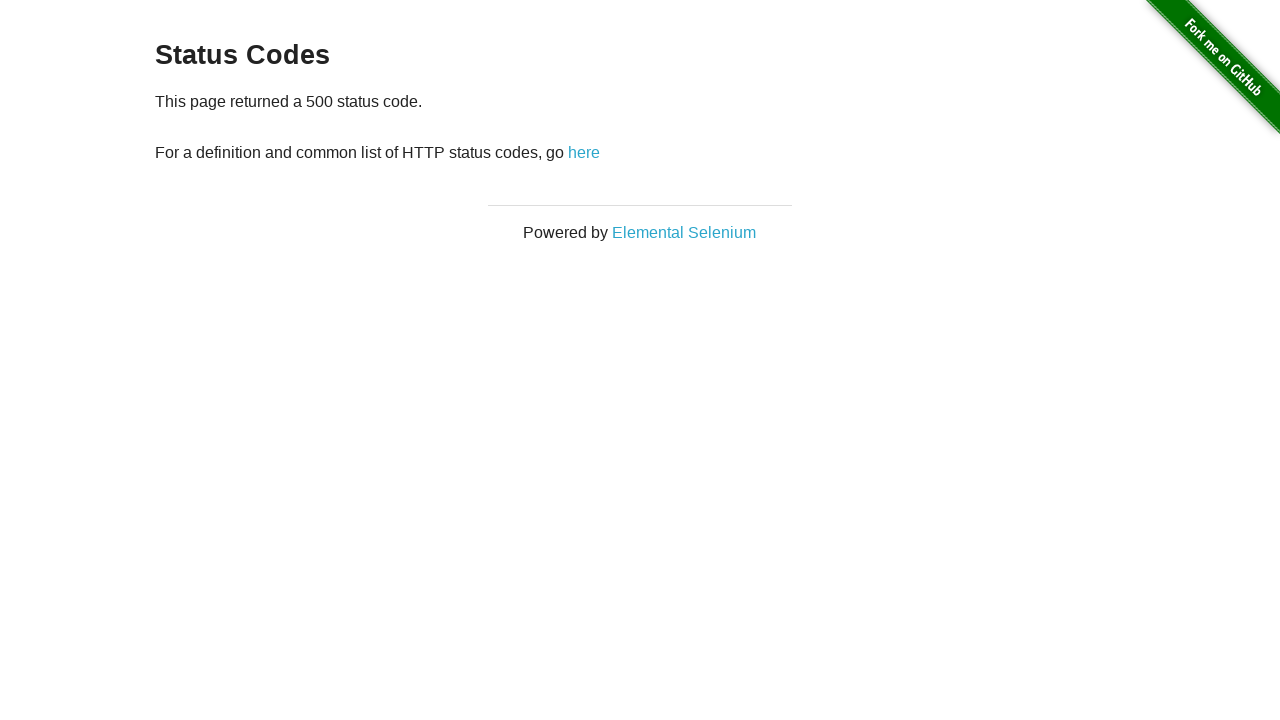

Verified '500 status code' text is present on page
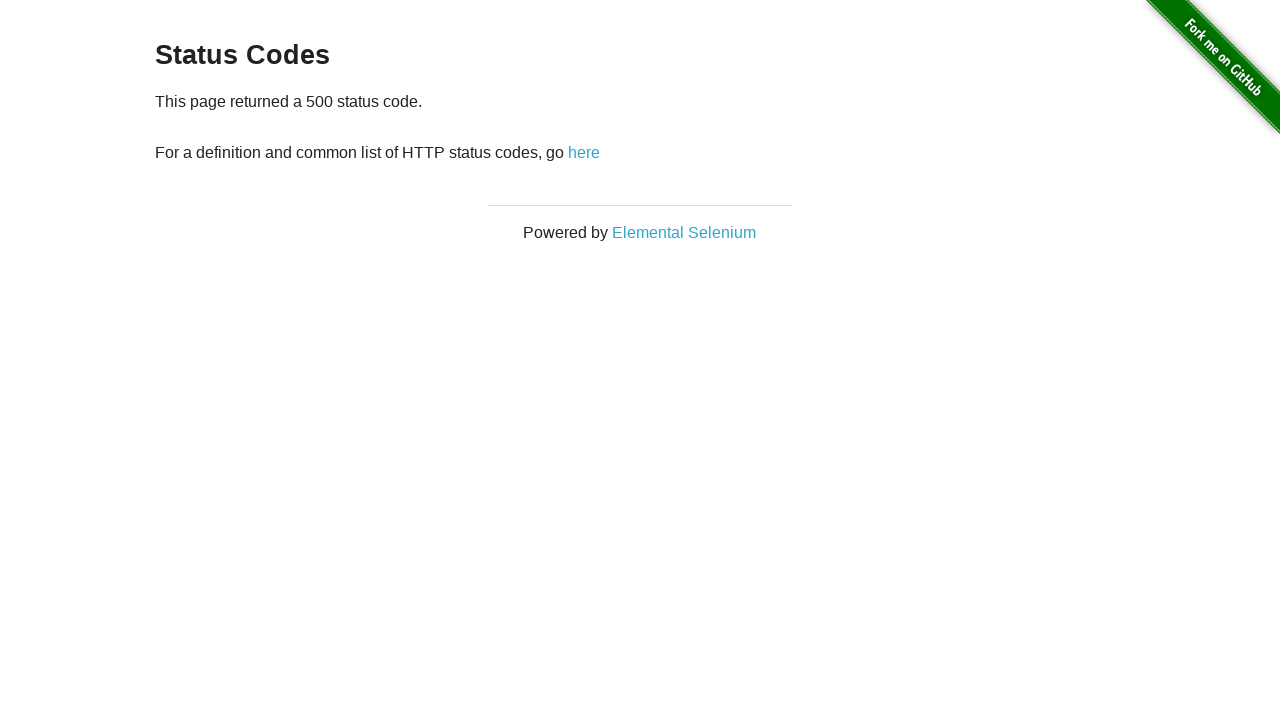

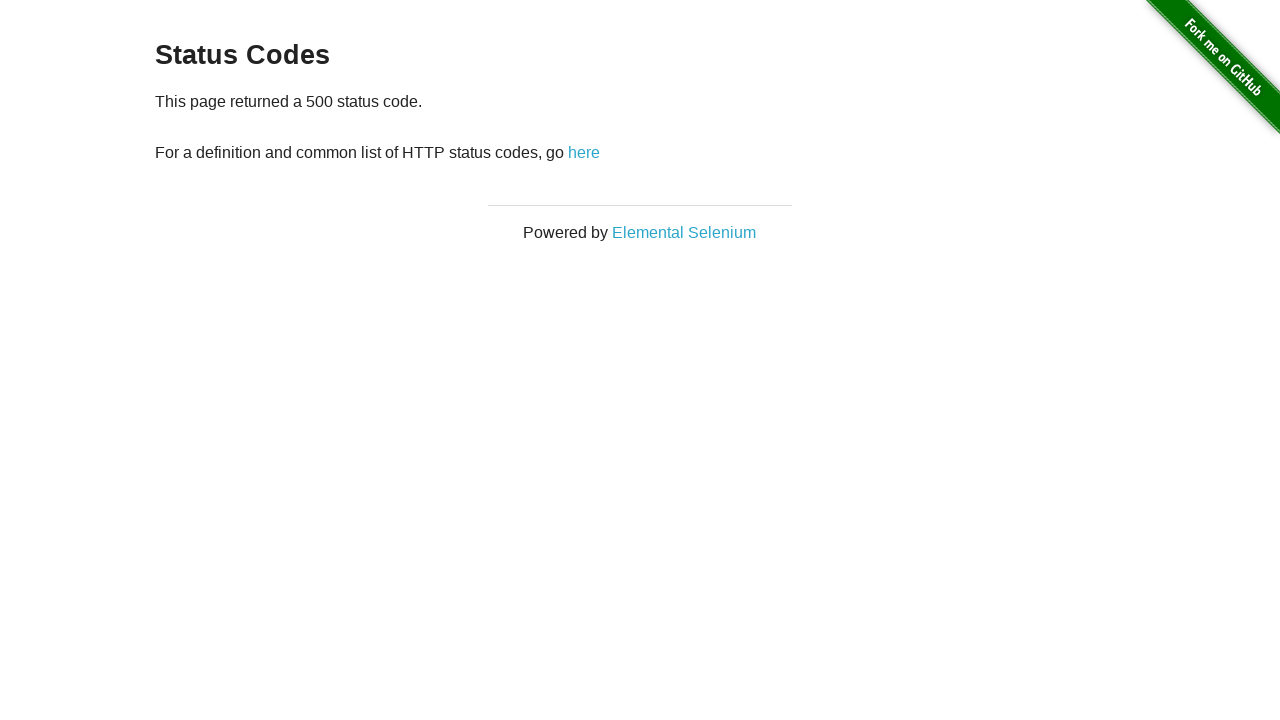